Tests navigation by clicking on the "A/B Testing" link on the practice page

Starting URL: https://practice.cydeo.com

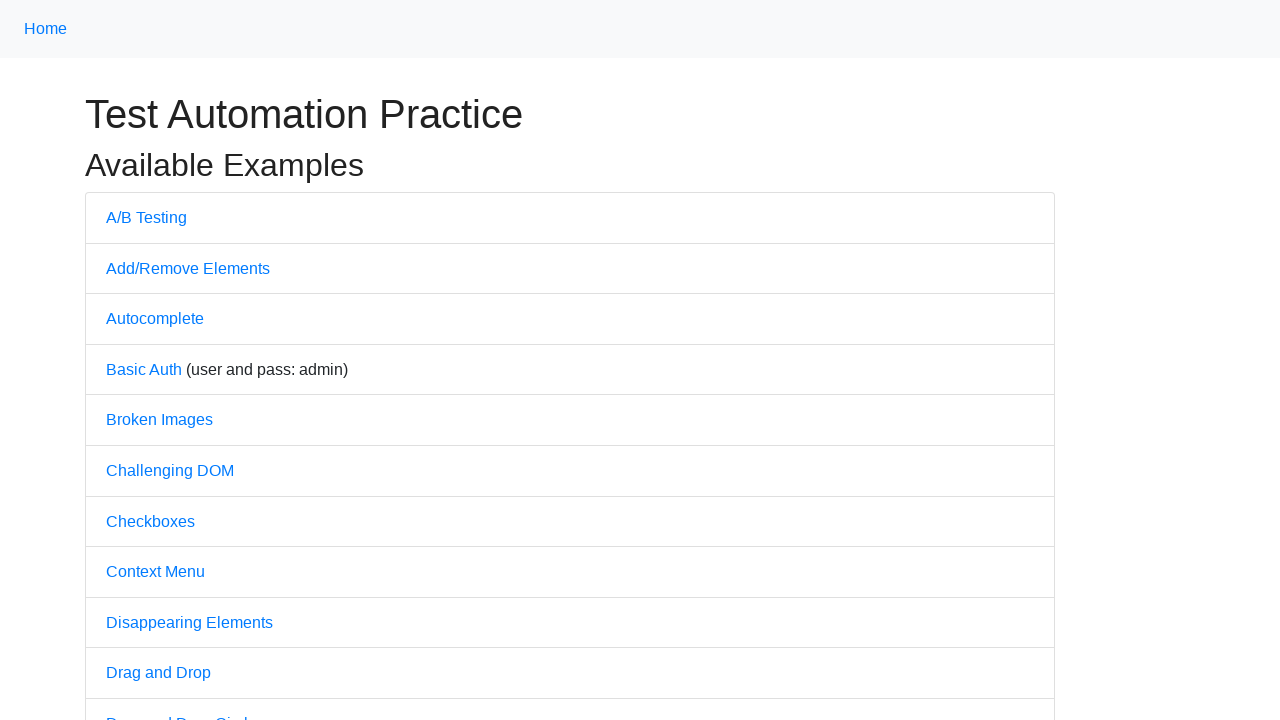

Navigated to practice page at https://practice.cydeo.com
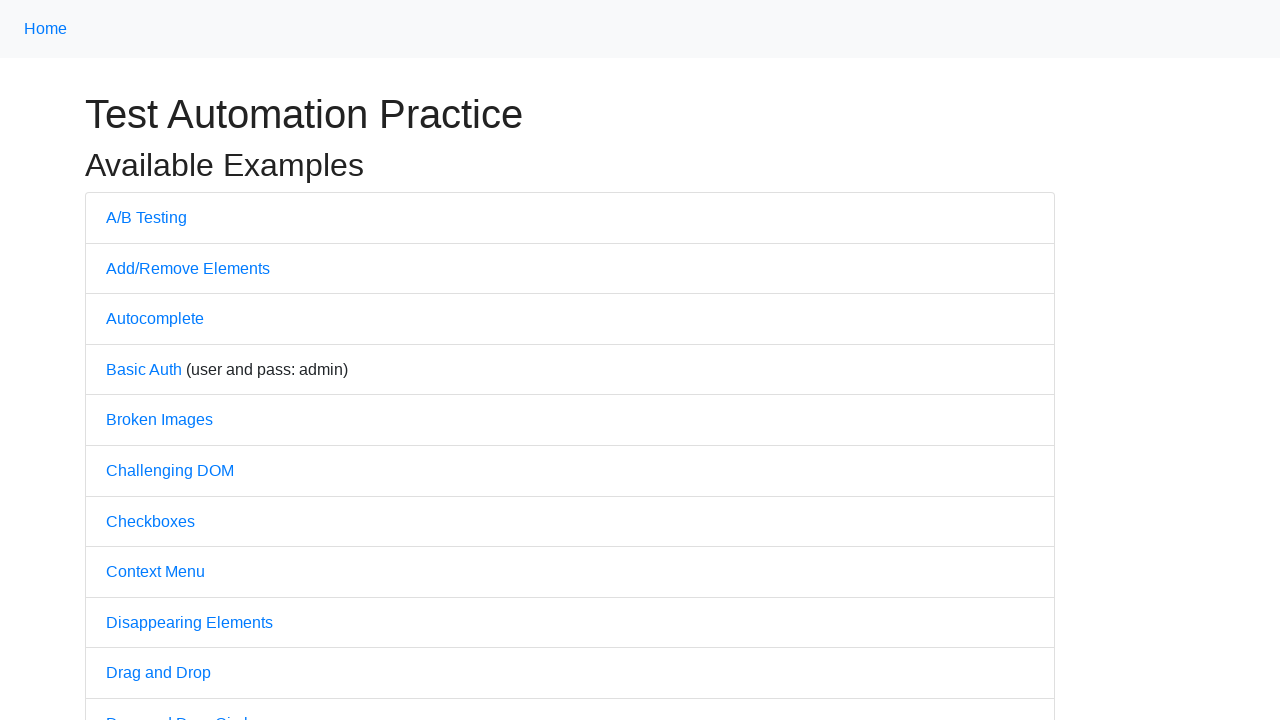

Clicked on the 'A/B Testing' link at (146, 217) on text=A/B Testing
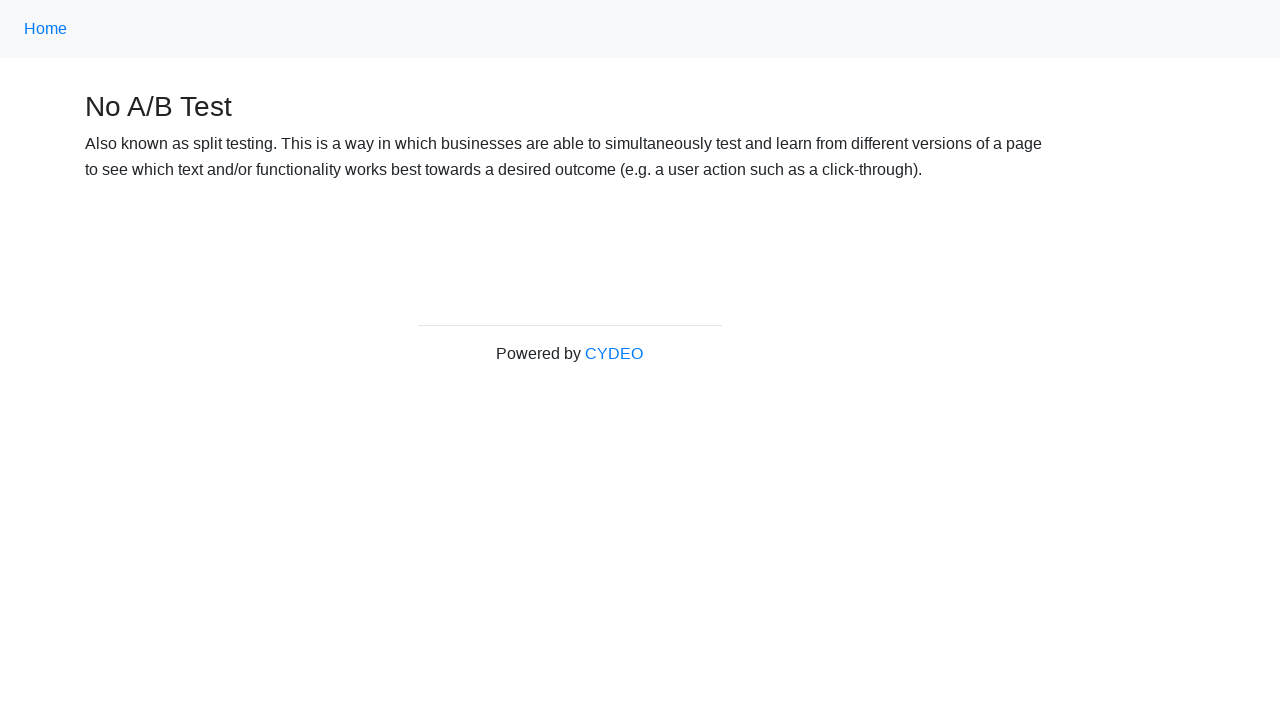

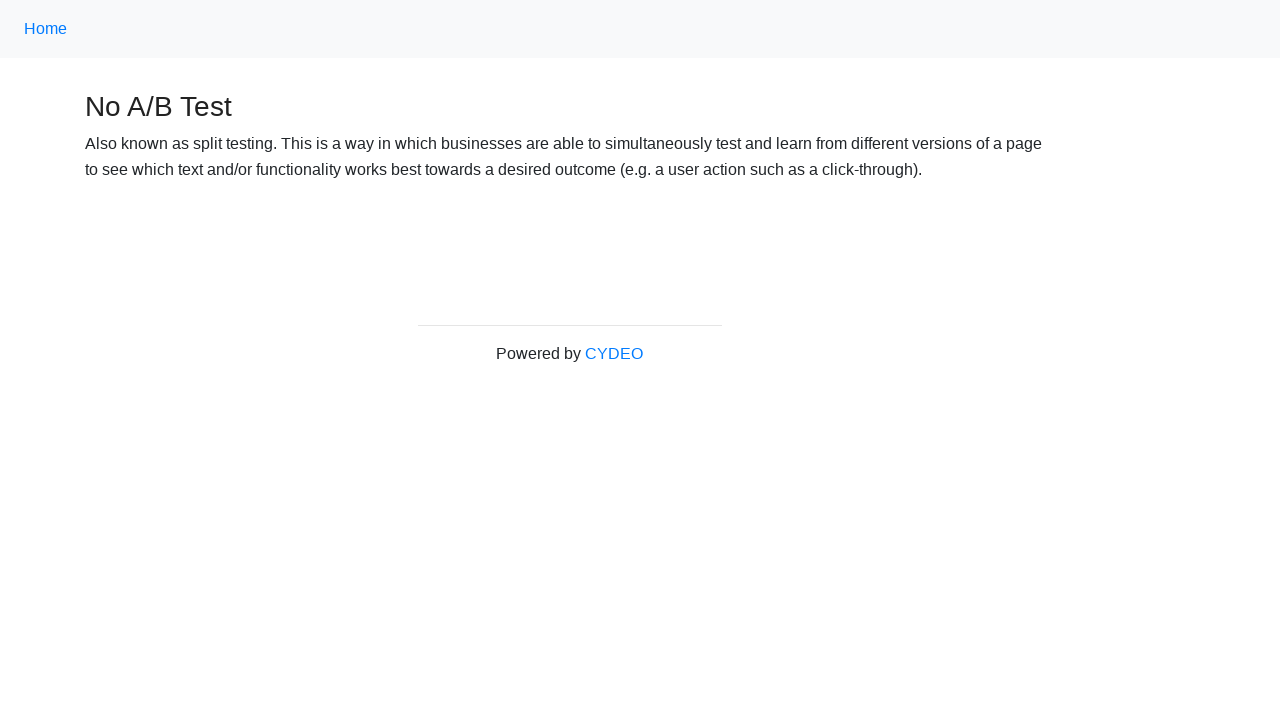